Tests page scrolling and component scrolling functionality on an automation practice page, then verifies that a table's column values sum correctly by comparing against a displayed total amount.

Starting URL: https://www.rahulshettyacademy.com/AutomationPractice/

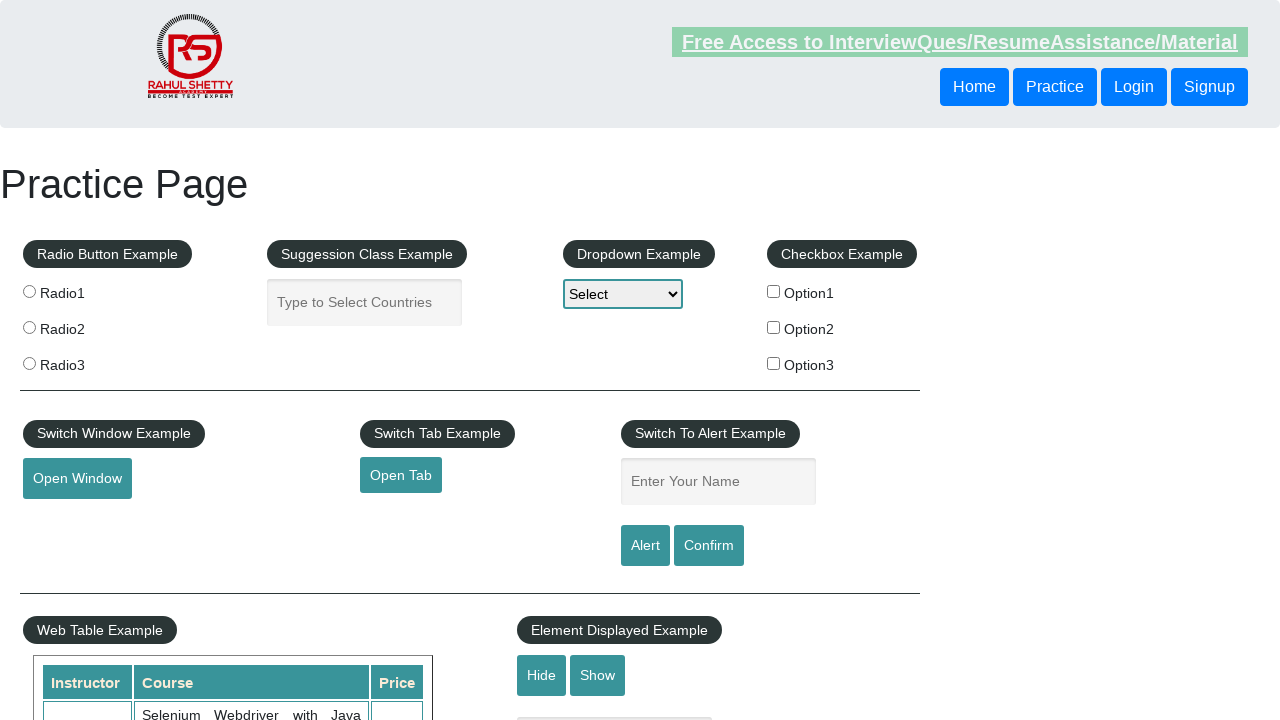

Scrolled page down by 600 pixels
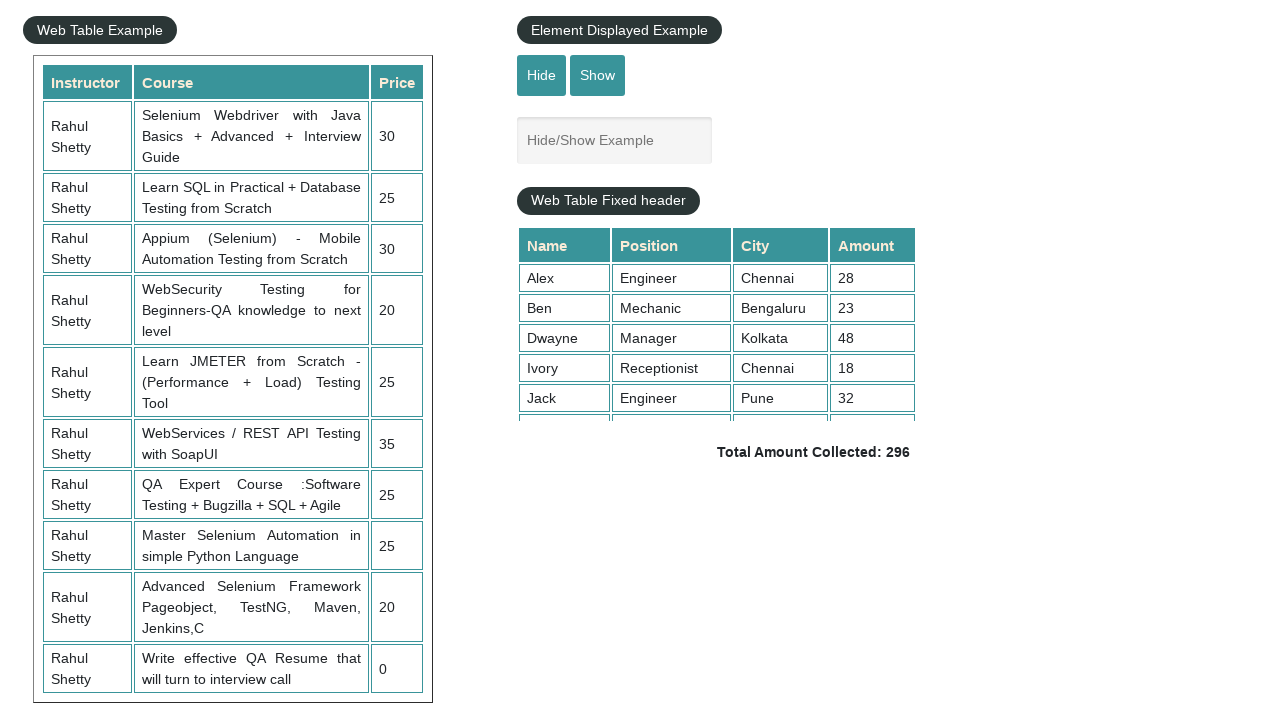

Scrolled table component to 500px
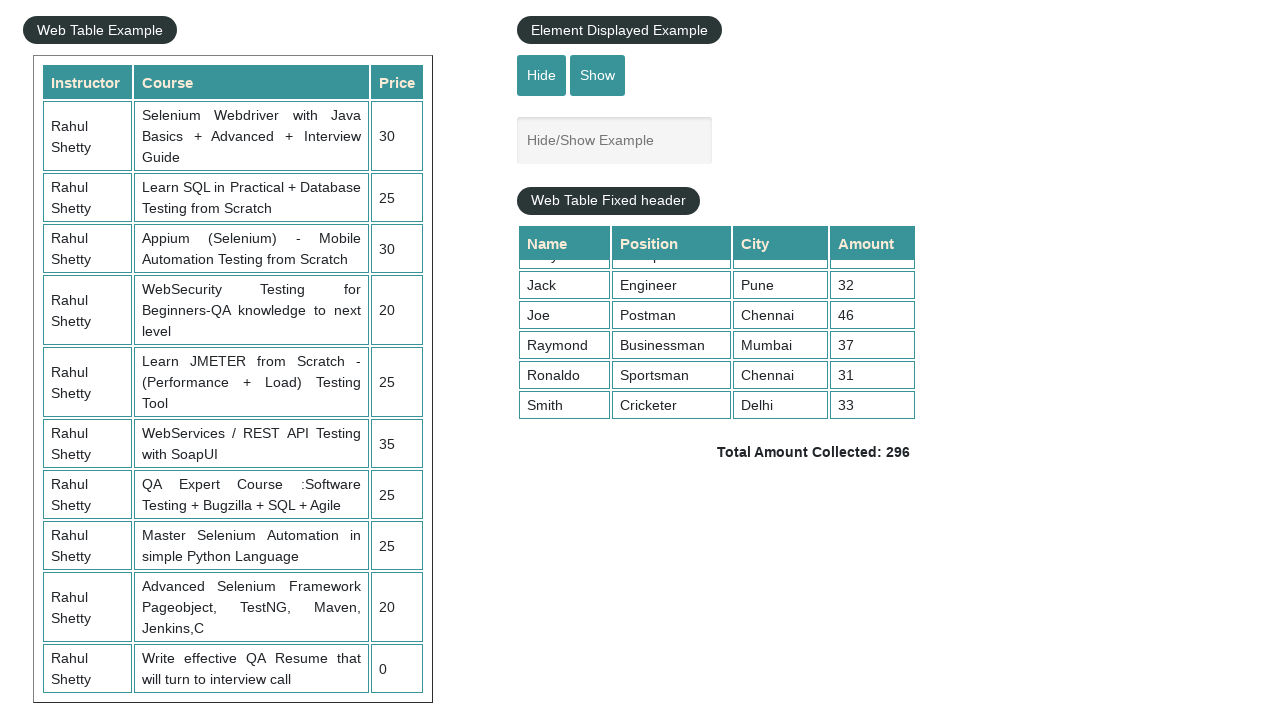

Table values loaded and visible
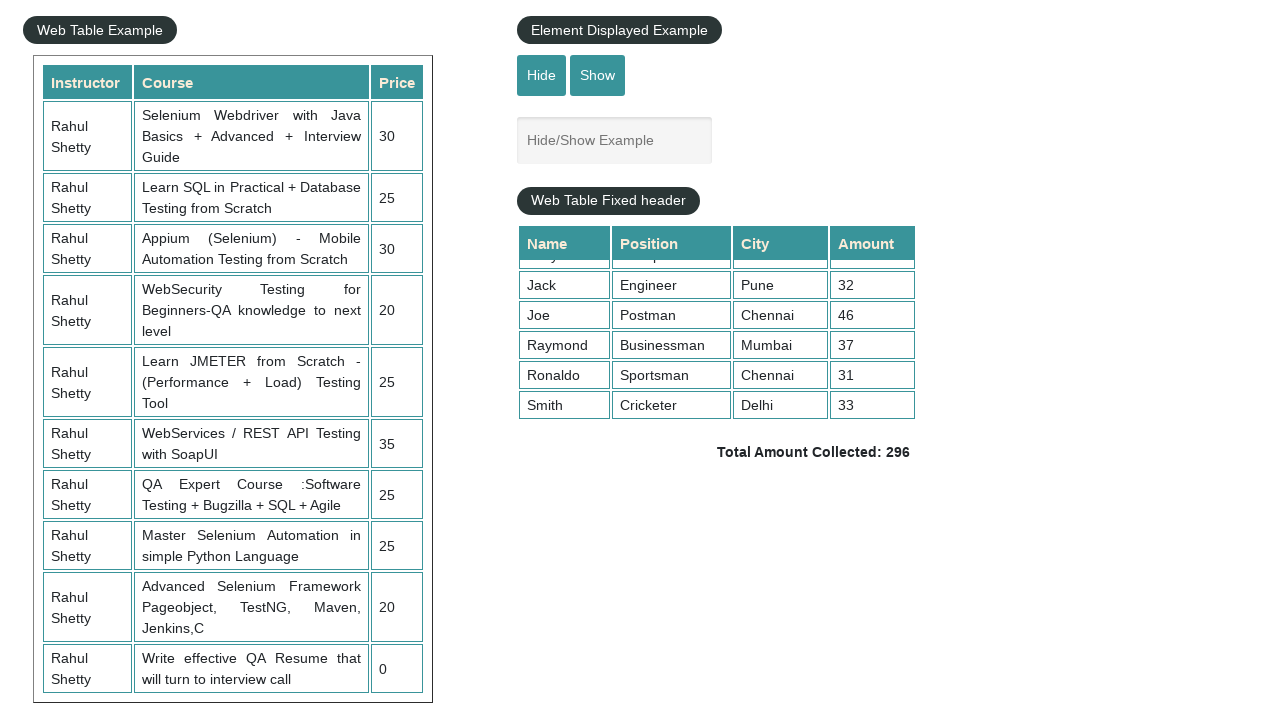

Retrieved all values from 4th column of table
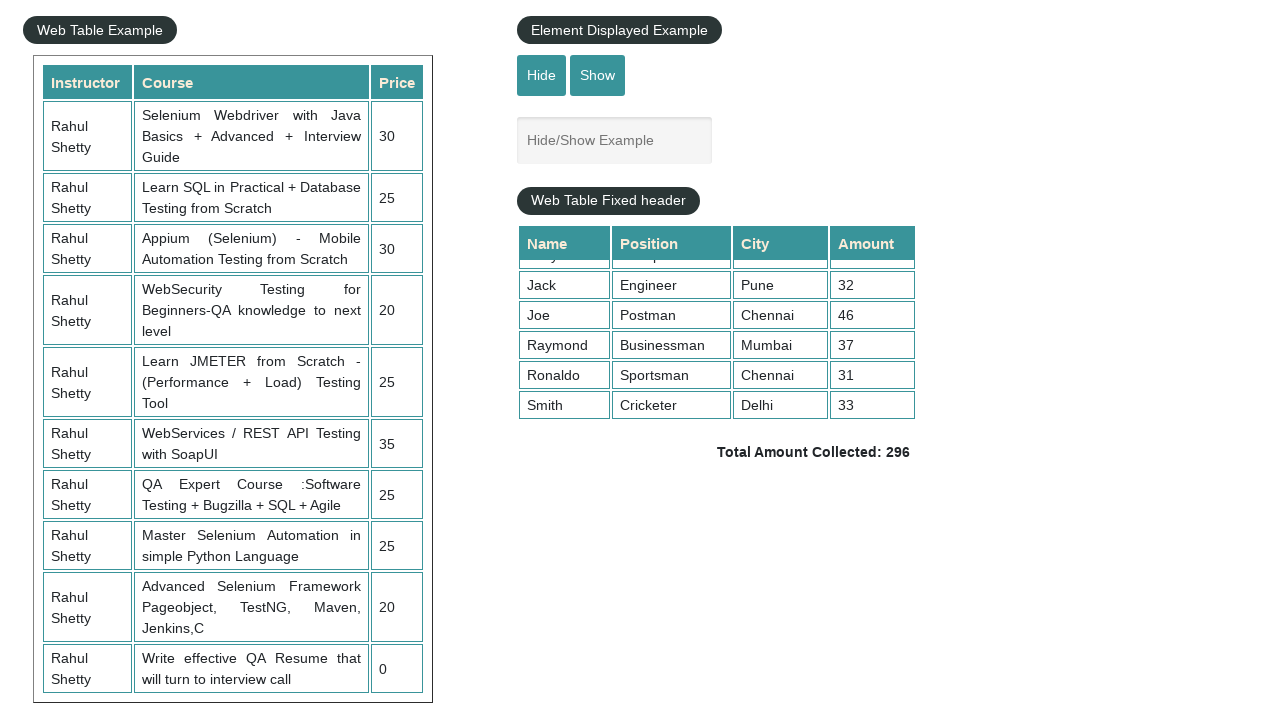

Calculated sum of column values: 296
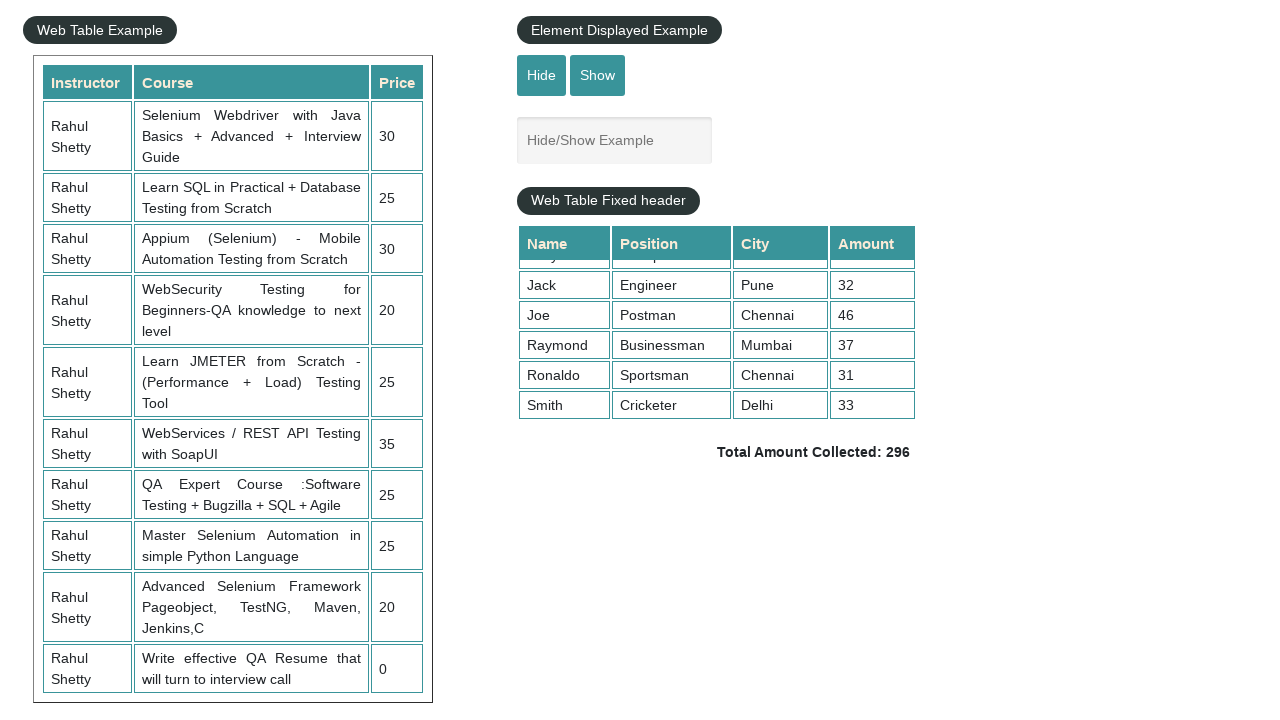

Located total amount element
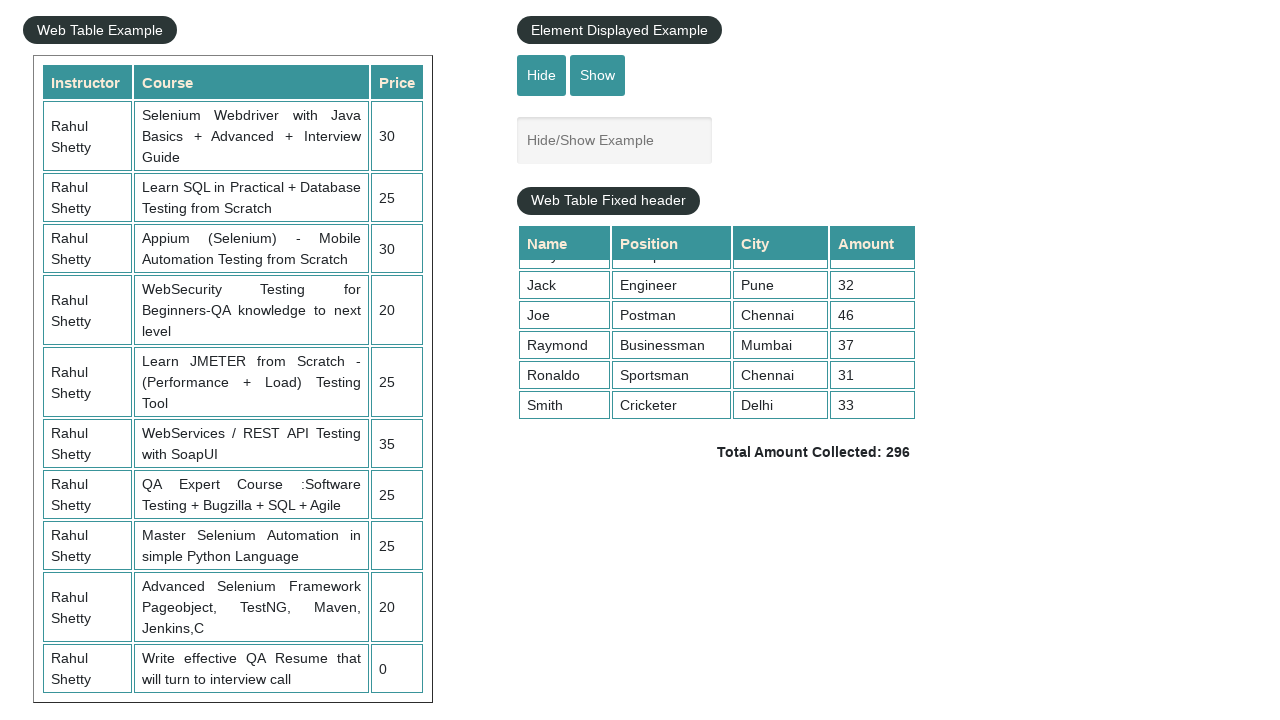

Retrieved total amount text: ' Total Amount Collected: 296 '
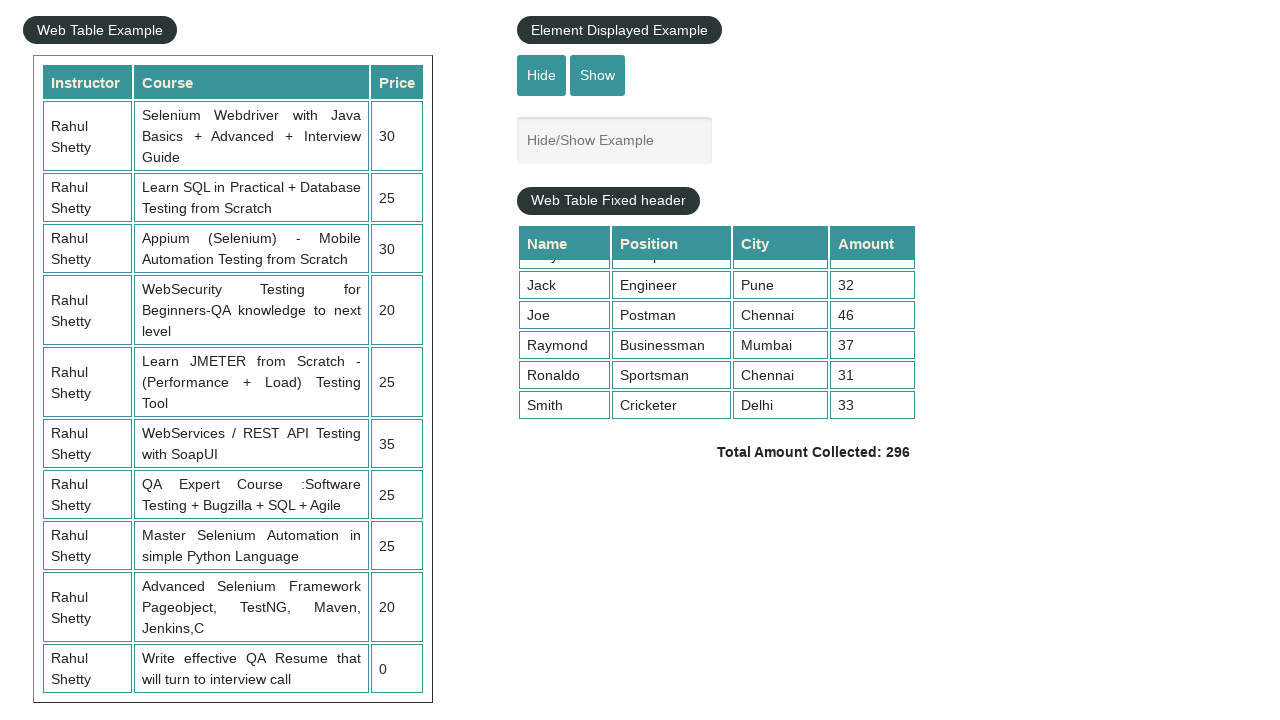

Parsed displayed total: 296
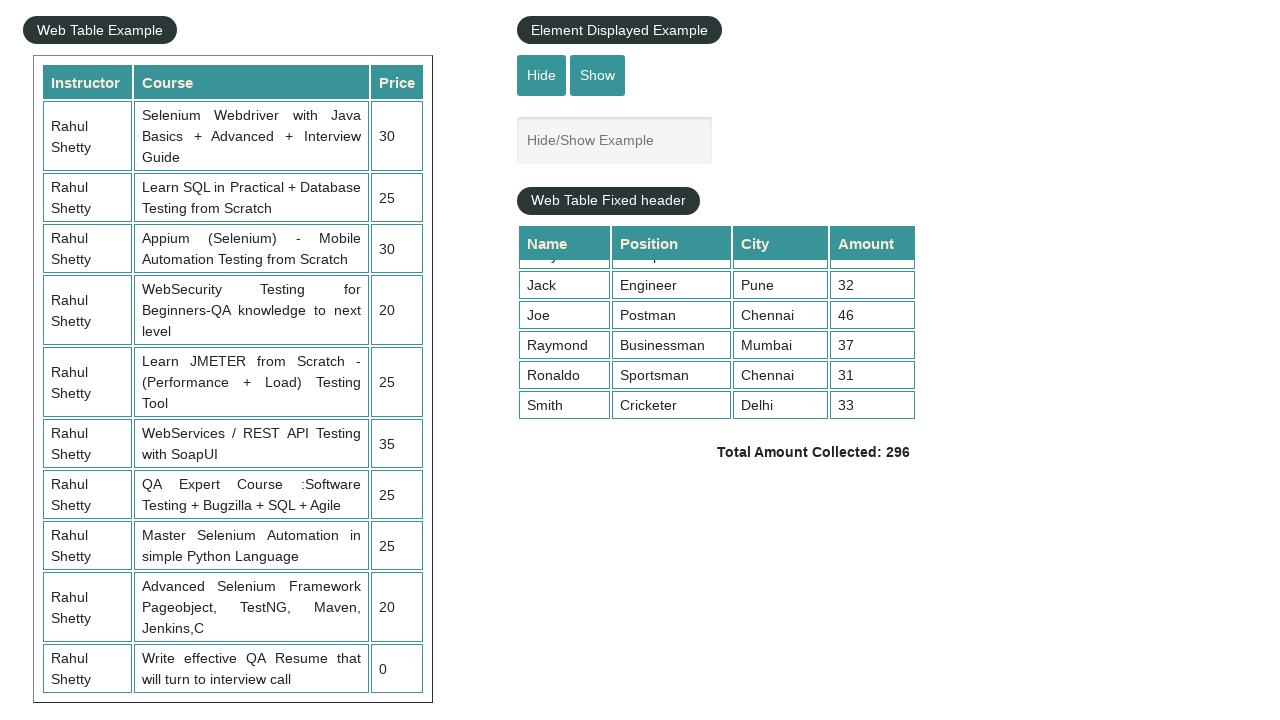

Verified sum (296) matches displayed total (296)
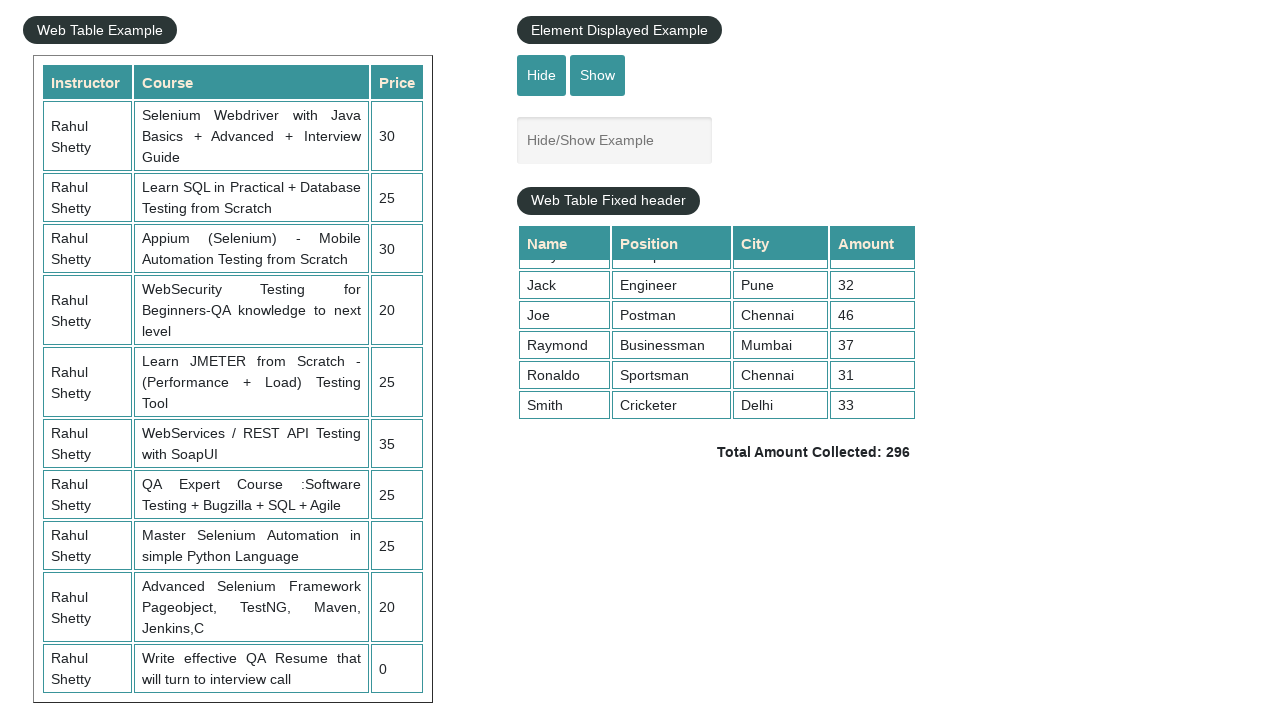

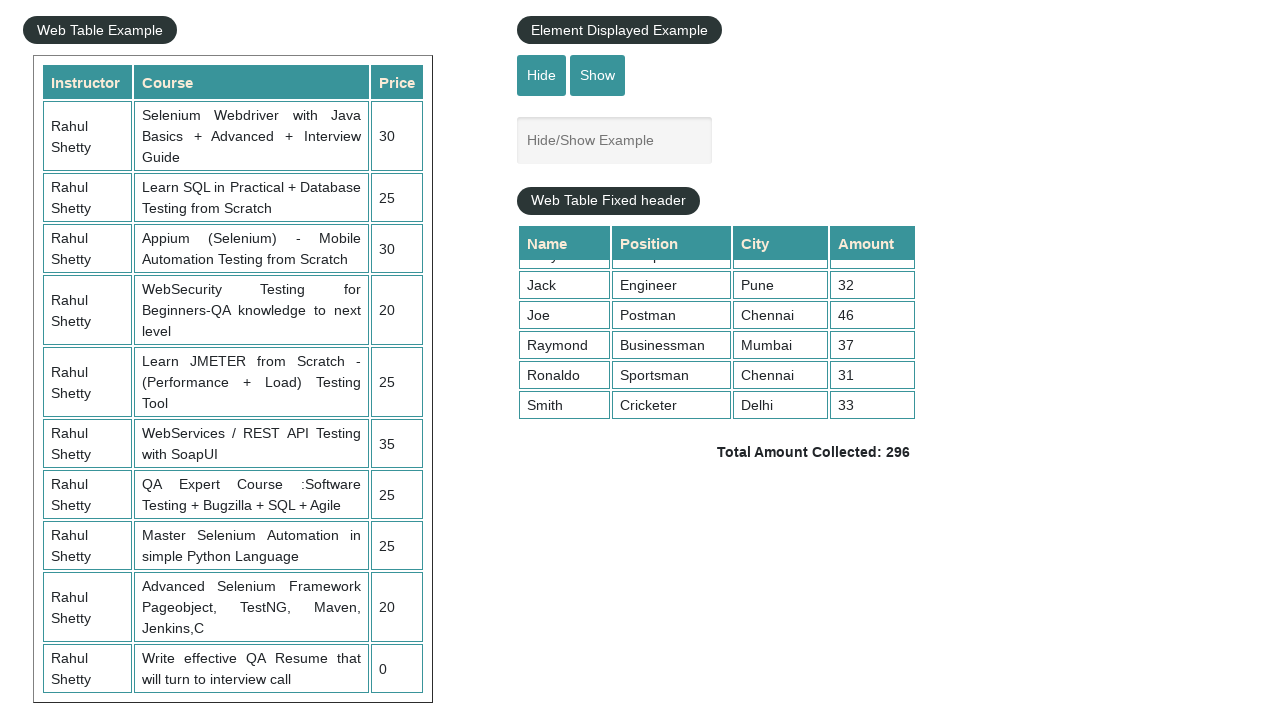